Tests a flight booking application by verifying that the same city cannot be selected for both "From" and "To" fields across multiple city combinations

Starting URL: https://flights-app.pages.dev/

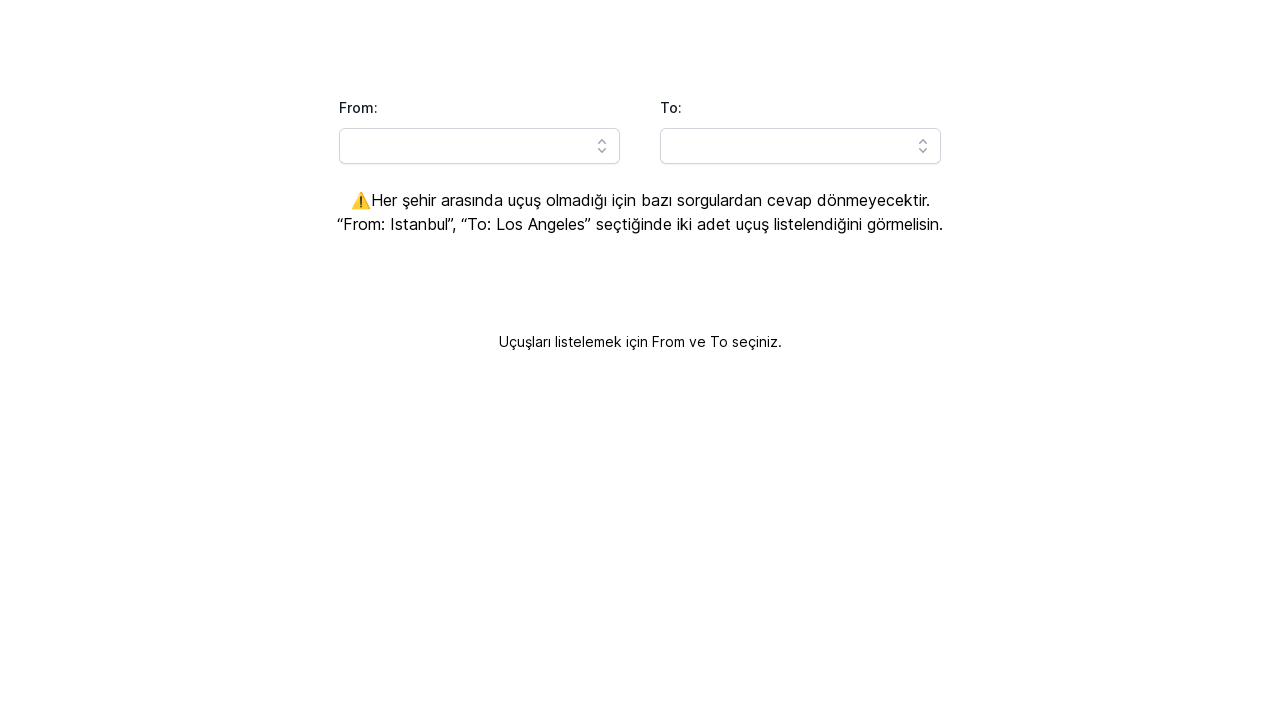

Cleared 'From' city input field on #headlessui-combobox-input-\:Rq9lla\:
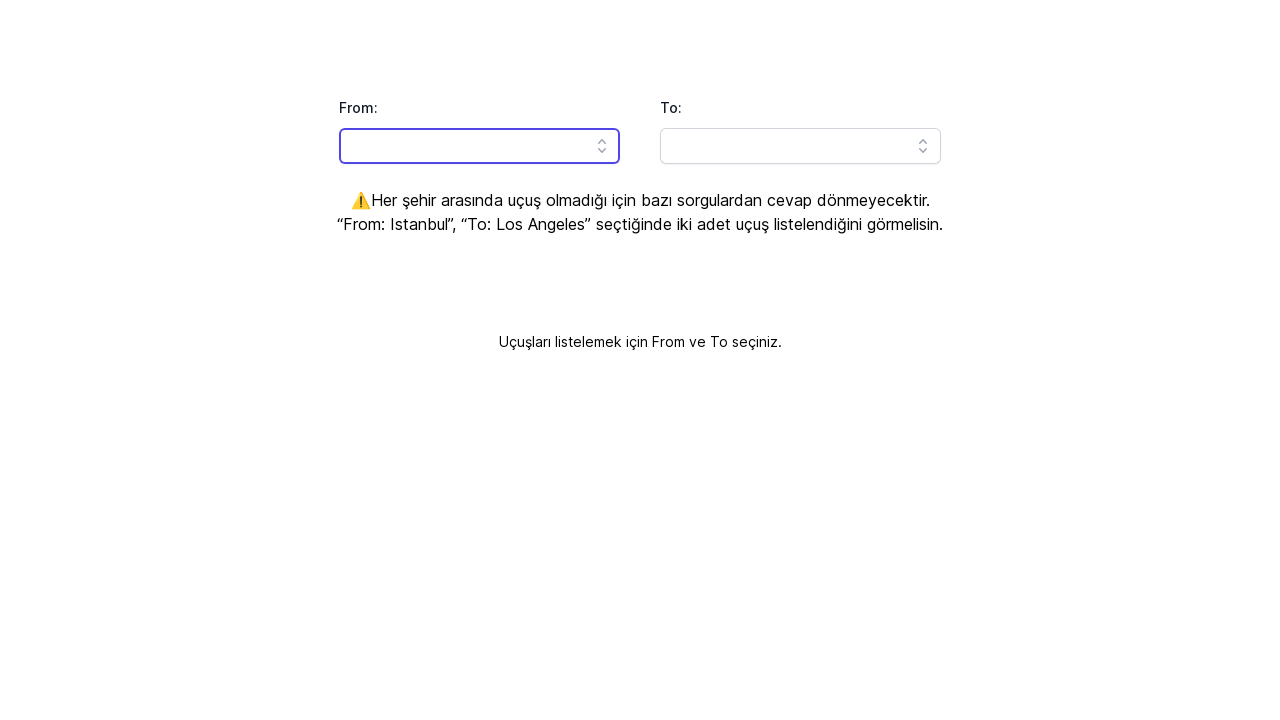

Filled 'From' city field with 'Istanbul' on #headlessui-combobox-input-\:Rq9lla\:
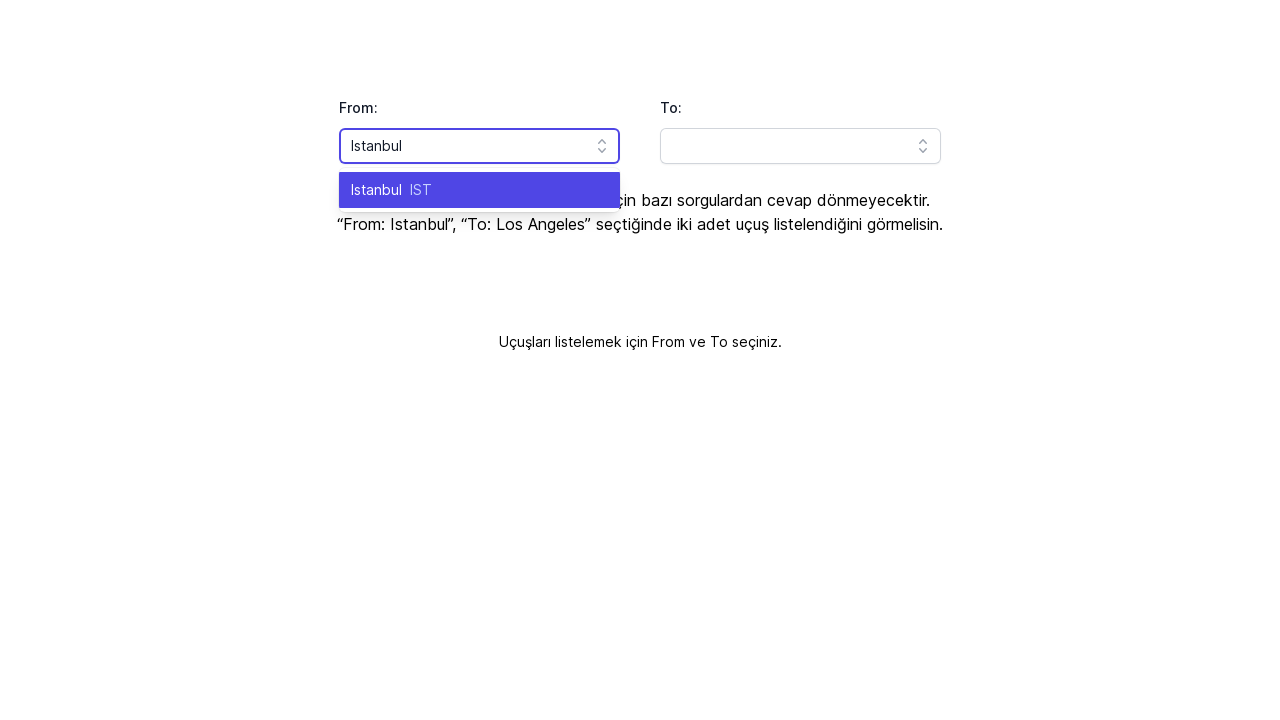

Pressed Enter to confirm 'From' city selection: 'Istanbul' on #headlessui-combobox-input-\:Rq9lla\:
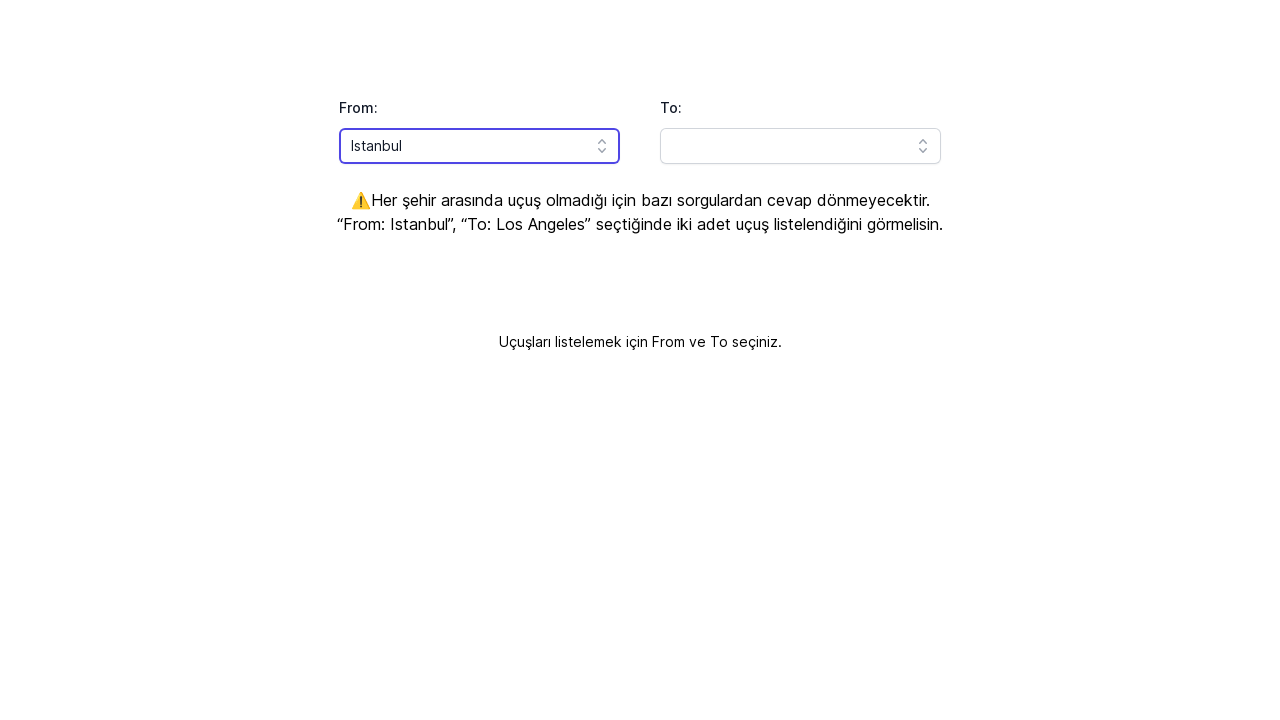

Cleared 'To' city input field on #headlessui-combobox-input-\:Rqhlla\:
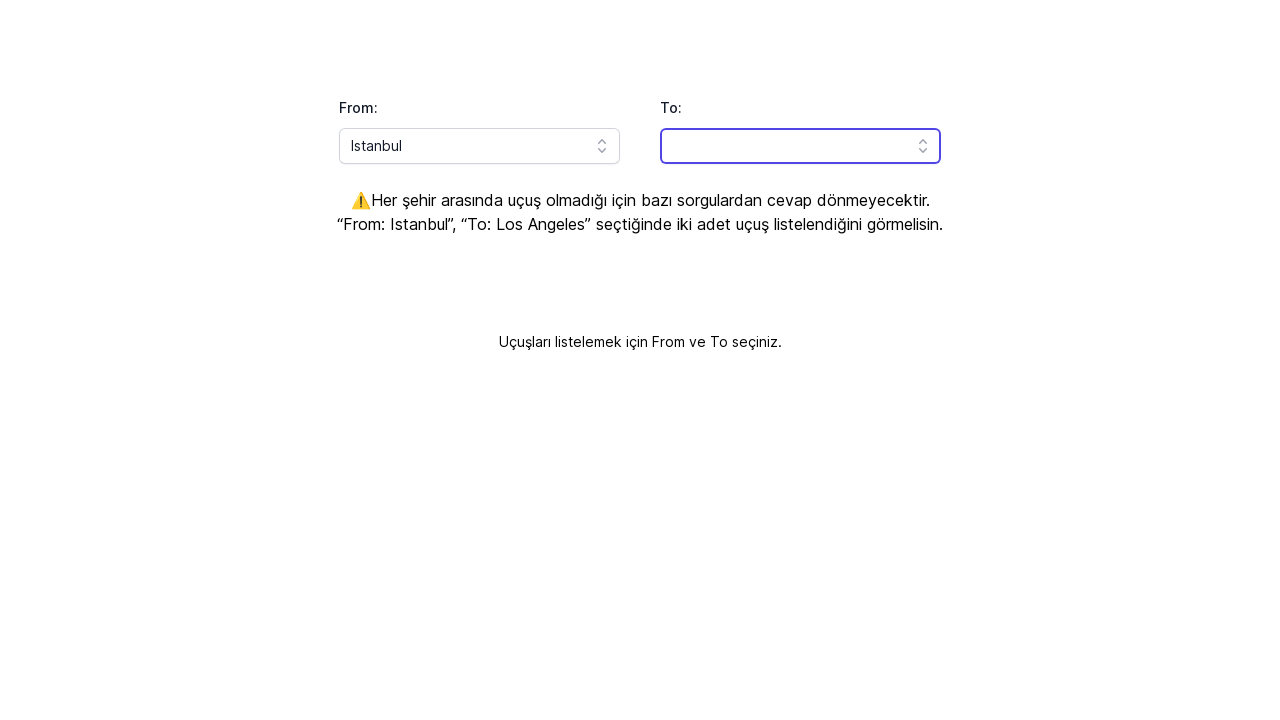

Filled 'To' city field with 'Istanbul' on #headlessui-combobox-input-\:Rqhlla\:
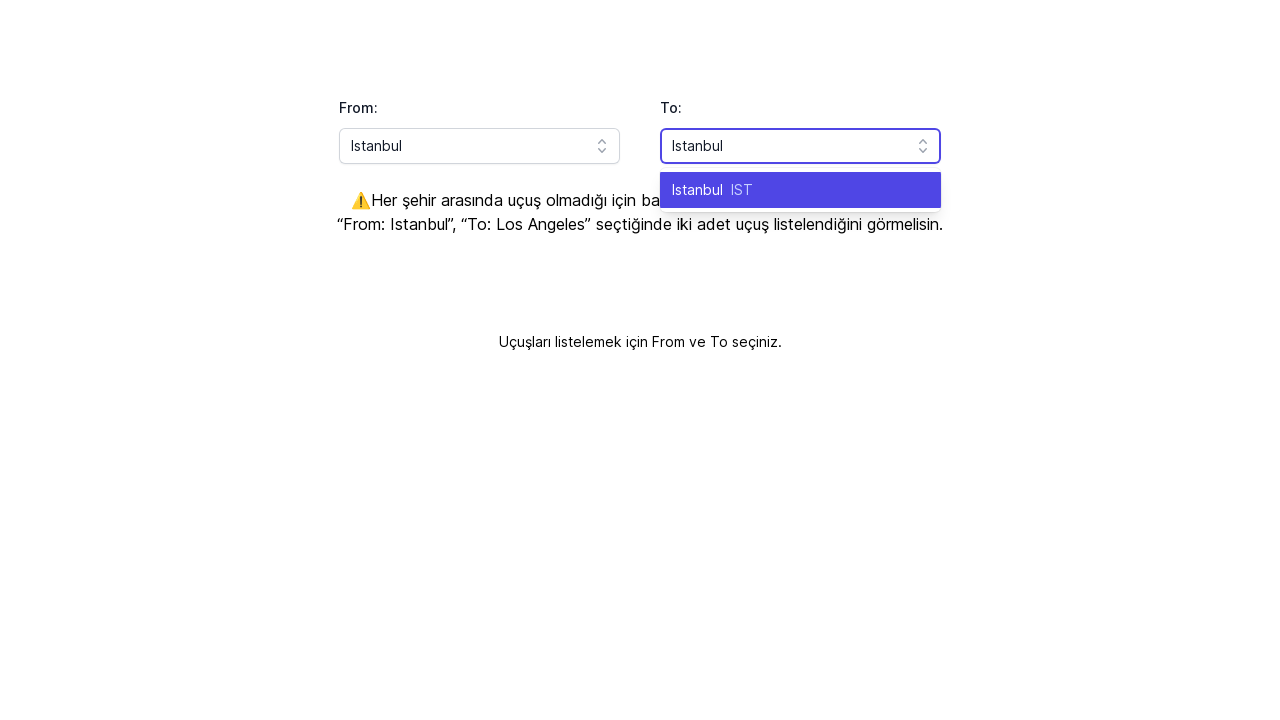

Pressed Enter to confirm 'To' city selection: 'Istanbul' on #headlessui-combobox-input-\:Rqhlla\:
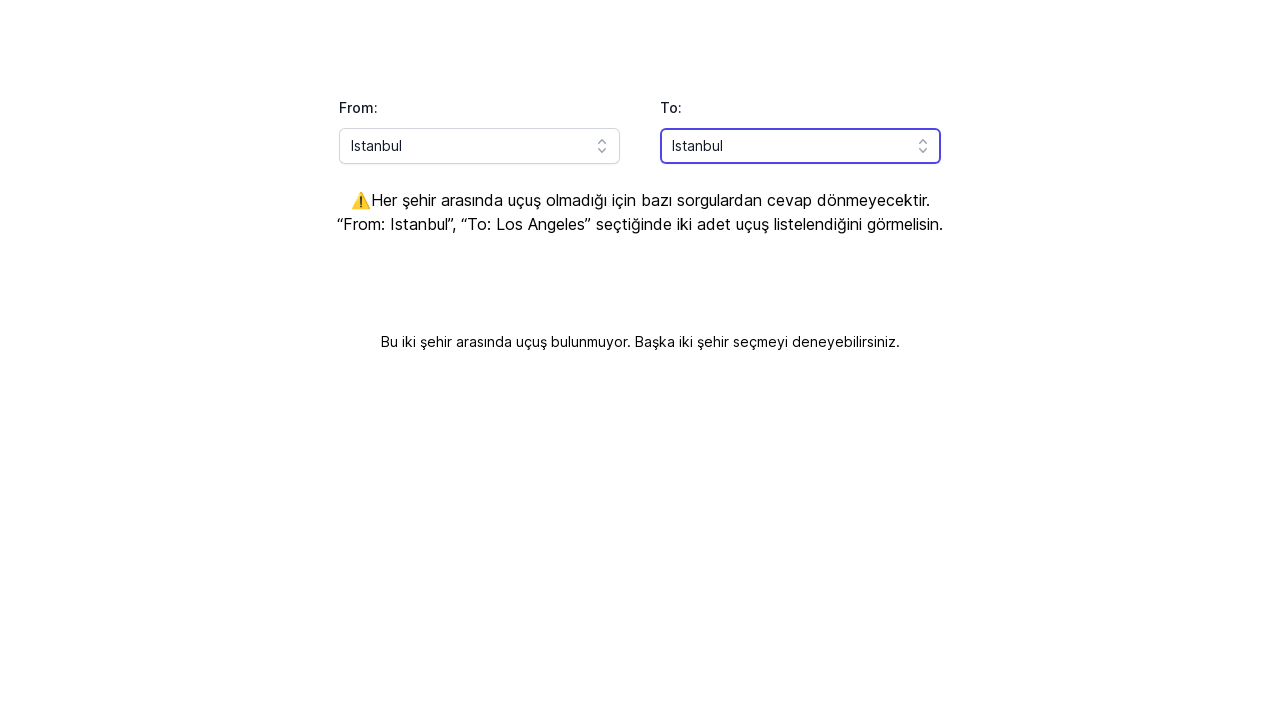

Retrieved 'From' field value: 'Istanbul'
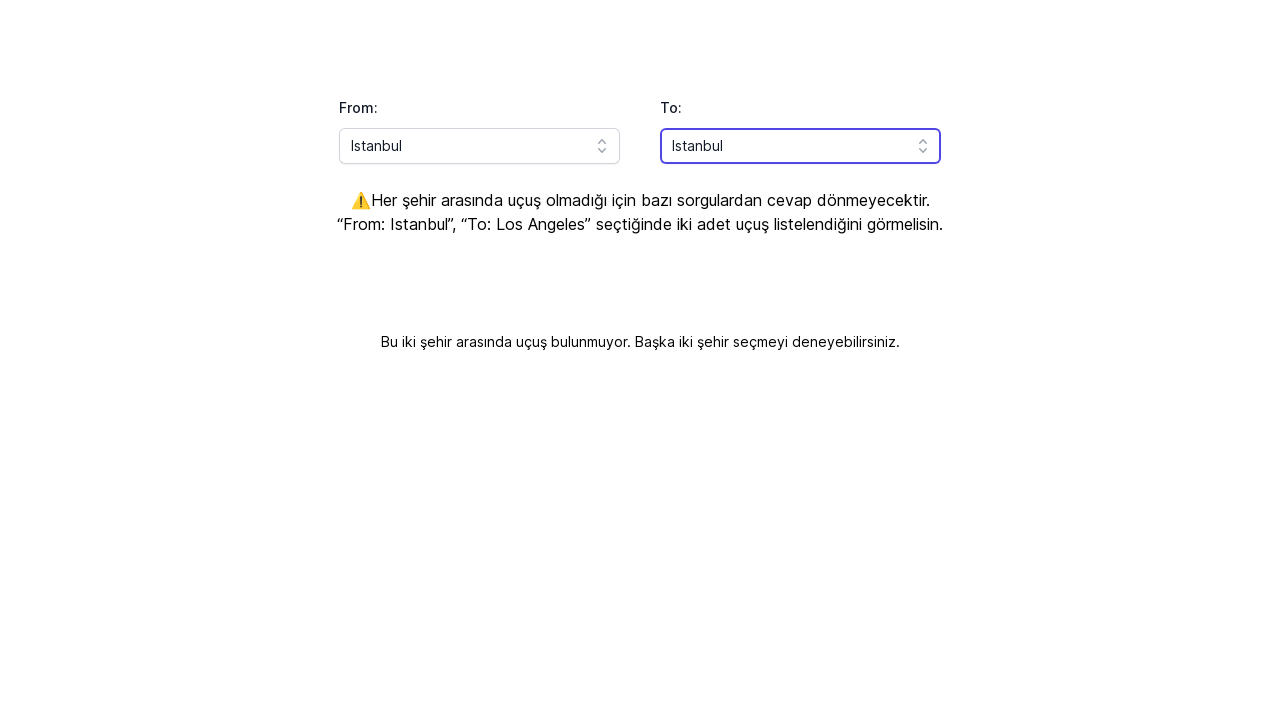

Retrieved 'To' field value: 'Istanbul'
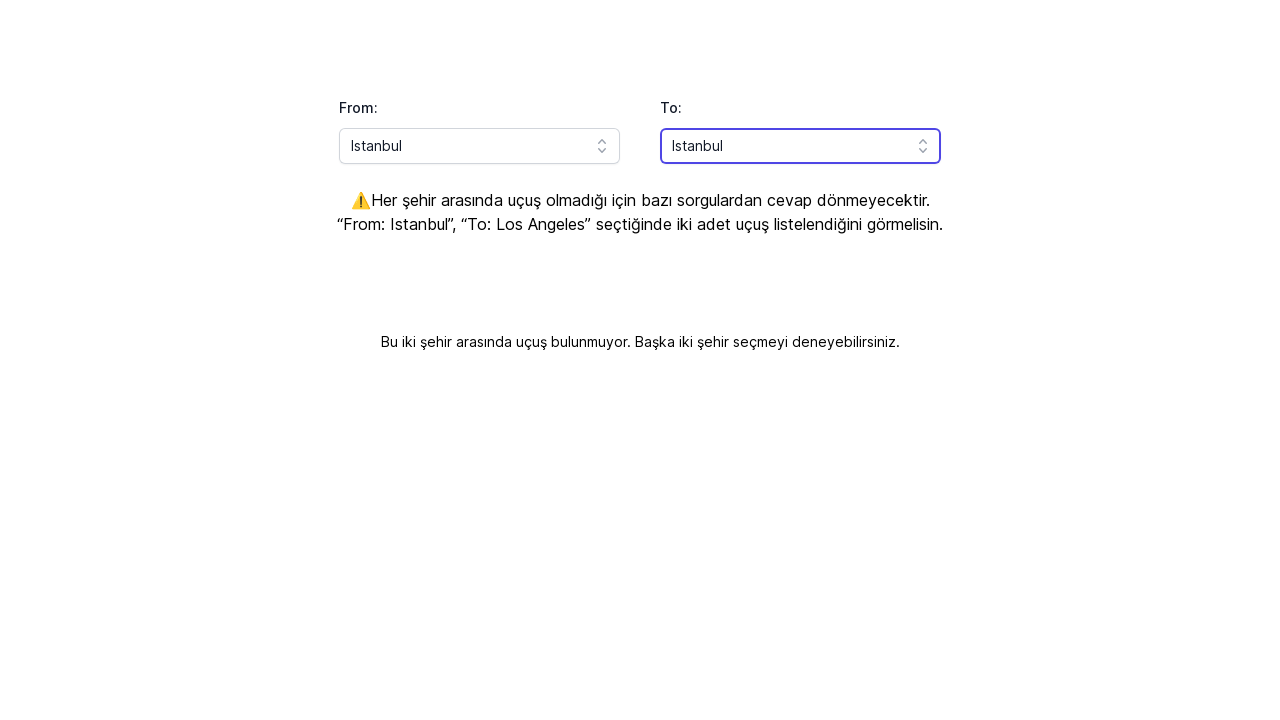

Validation failed: Same city 'Istanbul' selected for both 'From' and 'To' fields
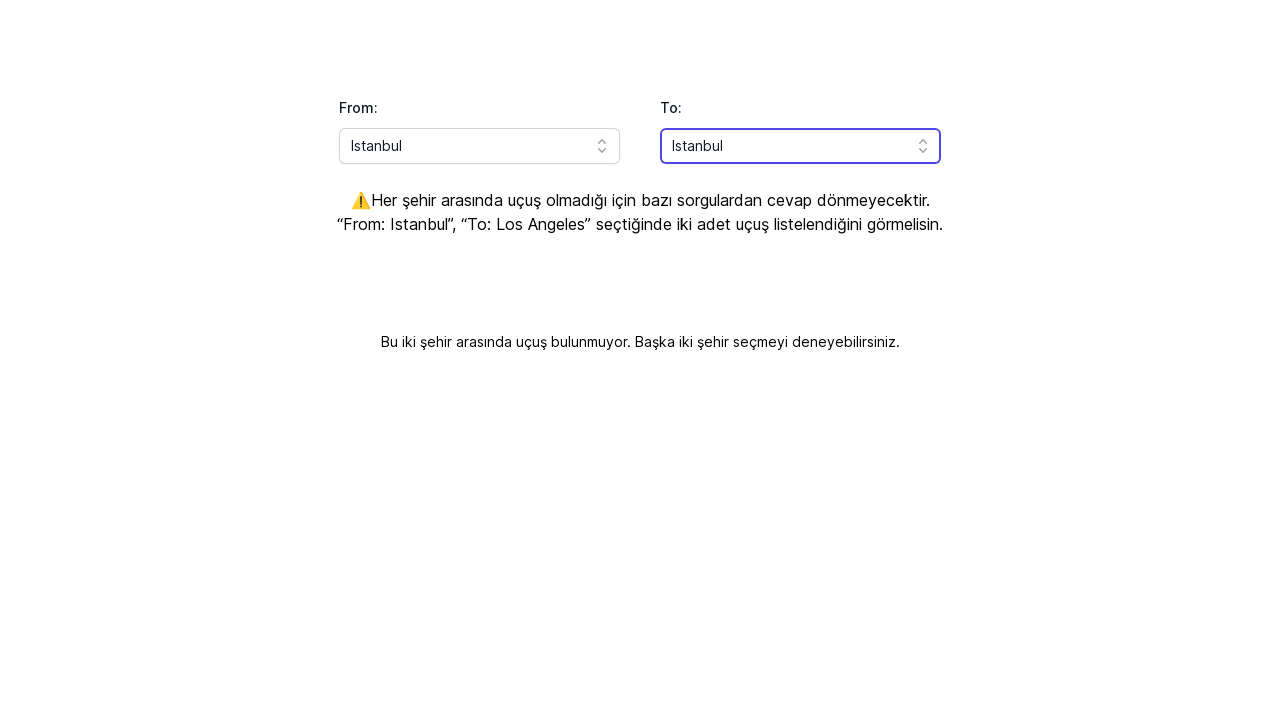

Test failed: Same cities can be selected for both 'From' and 'To' fields
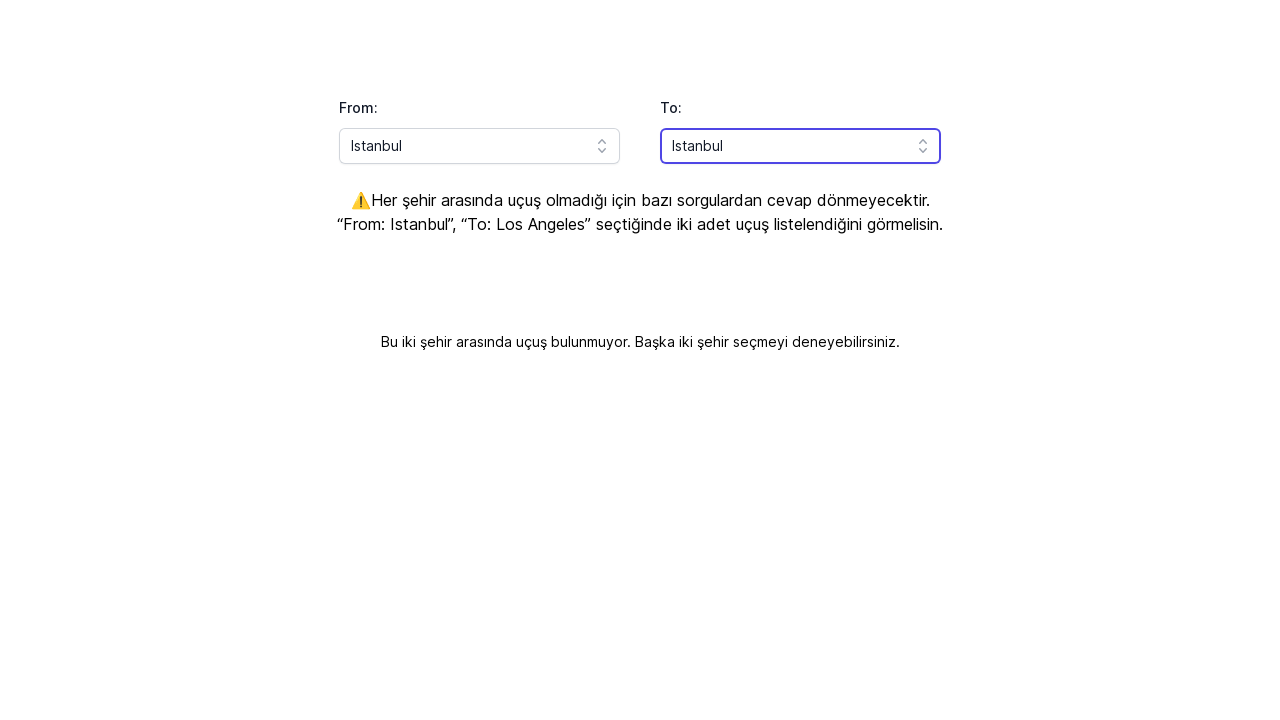

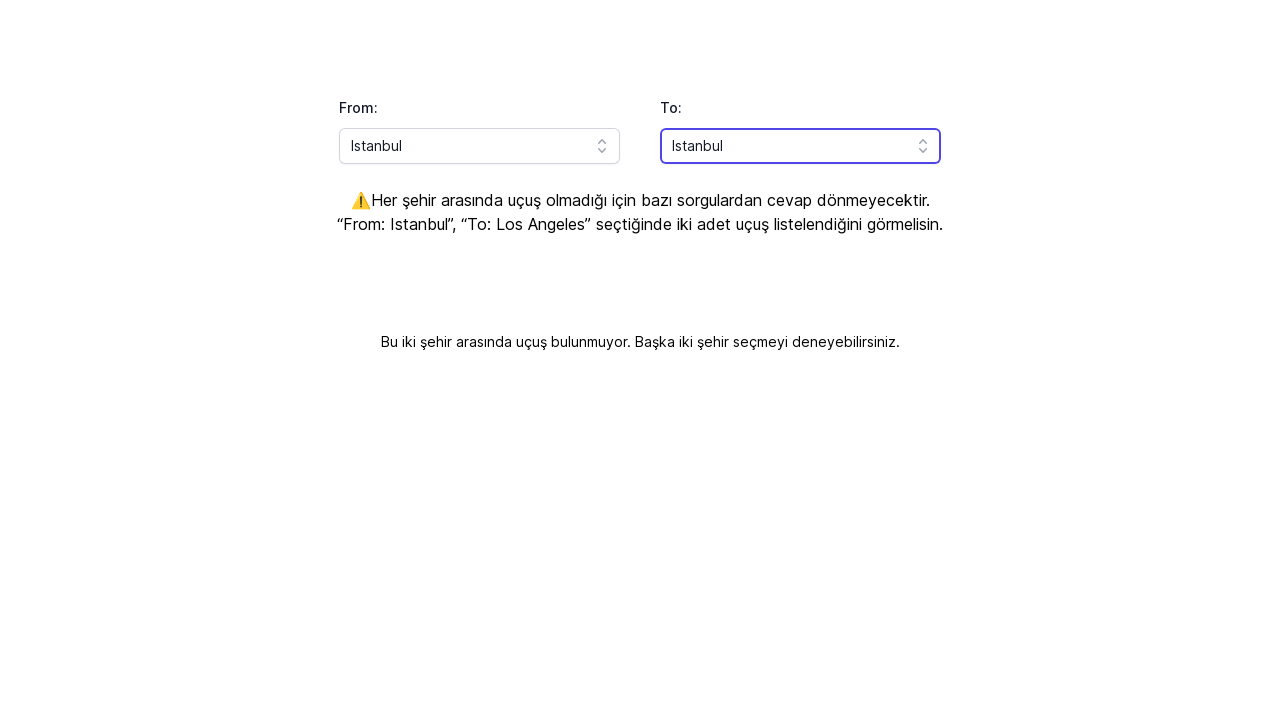